Navigates to an interactive SVG map of India and clicks on the Tripura state element

Starting URL: https://www.amcharts.com/svg-maps/?map=india

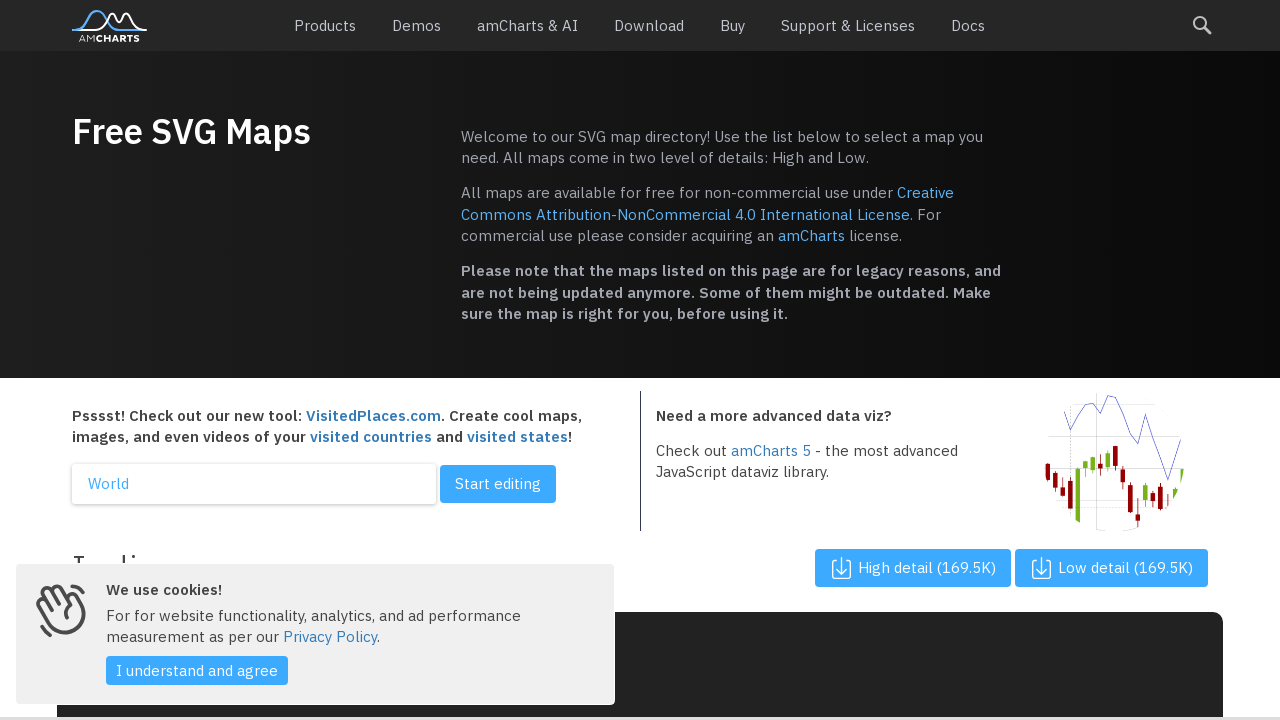

Waited 5 seconds for SVG map to load
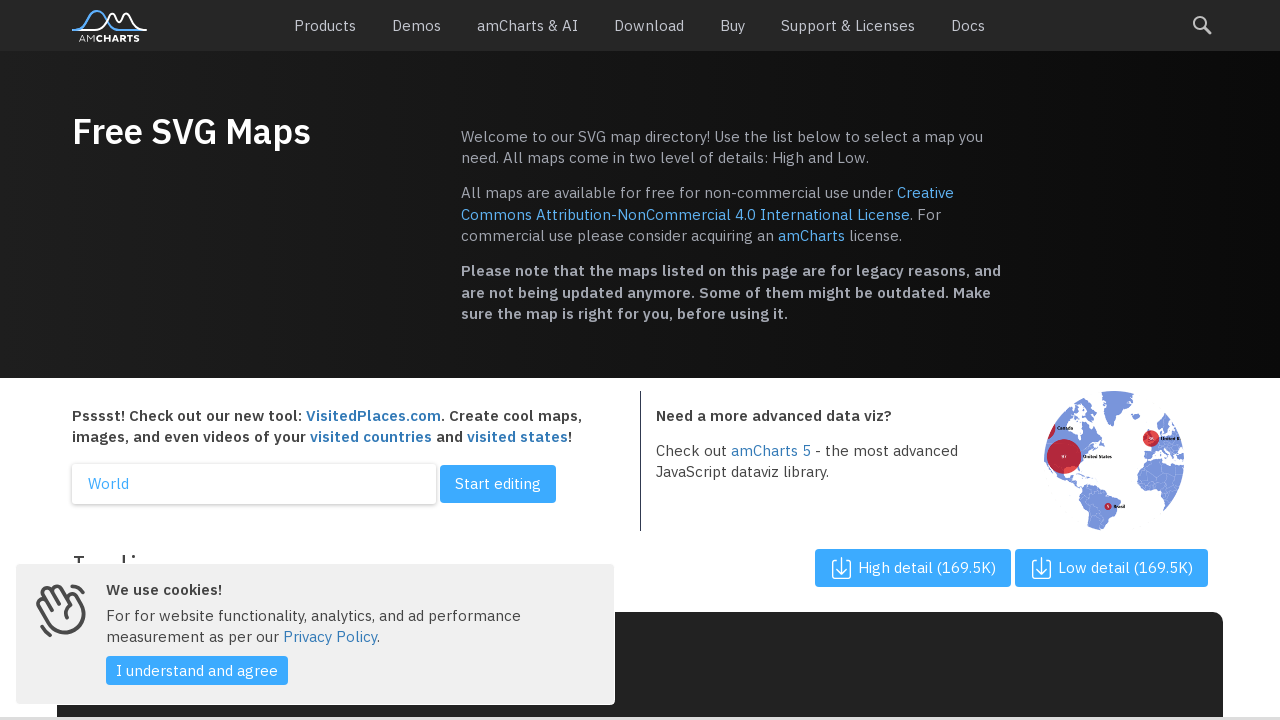

Located all state path elements in the SVG map
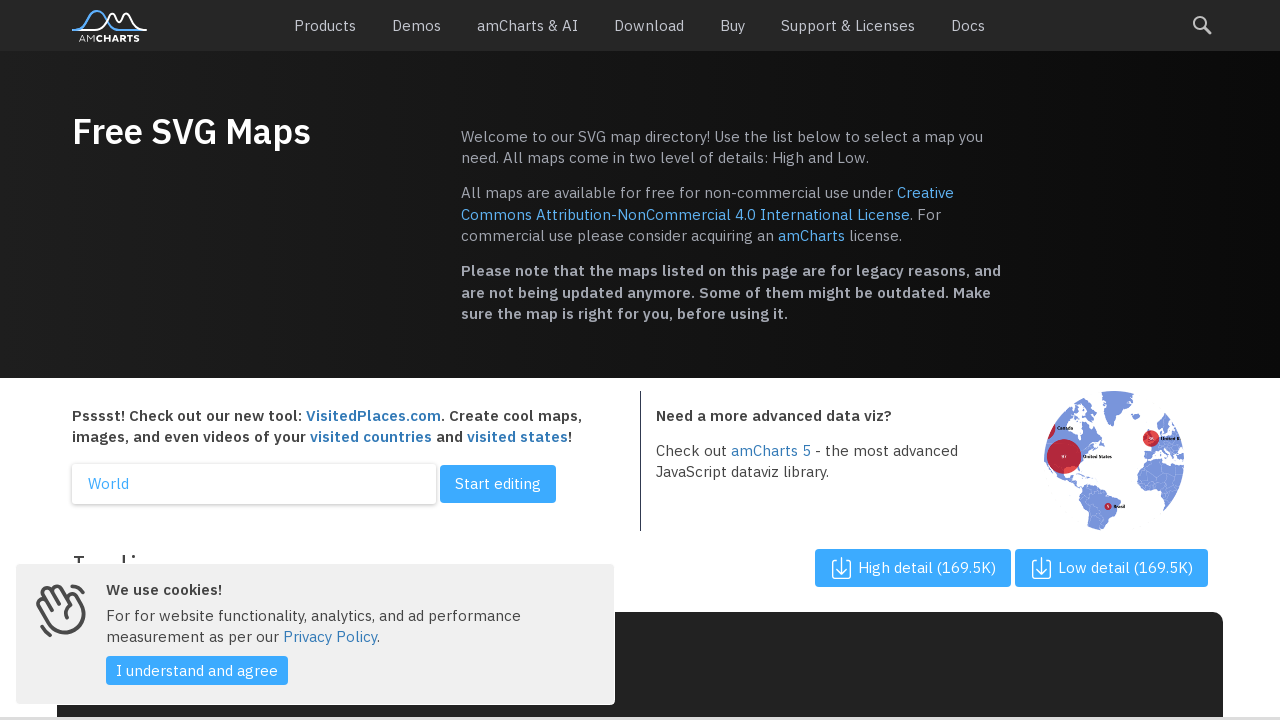

Waited 10 seconds to see the result of clicking Tripura
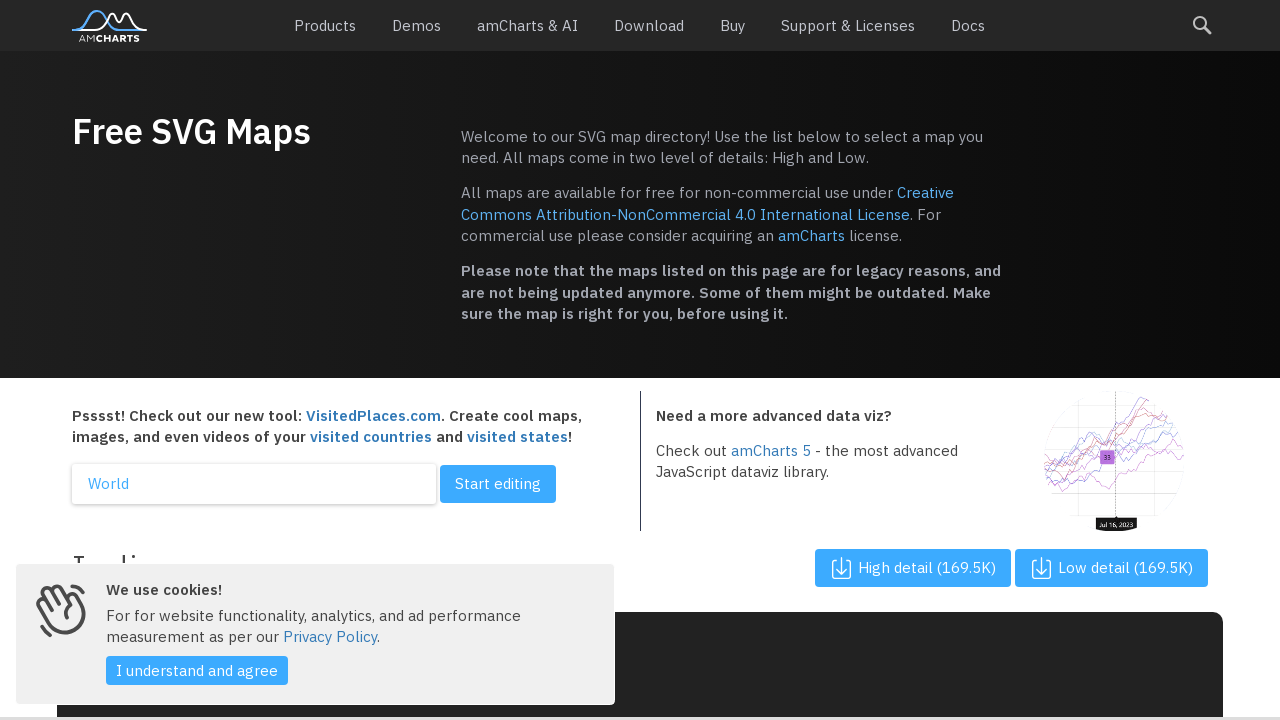

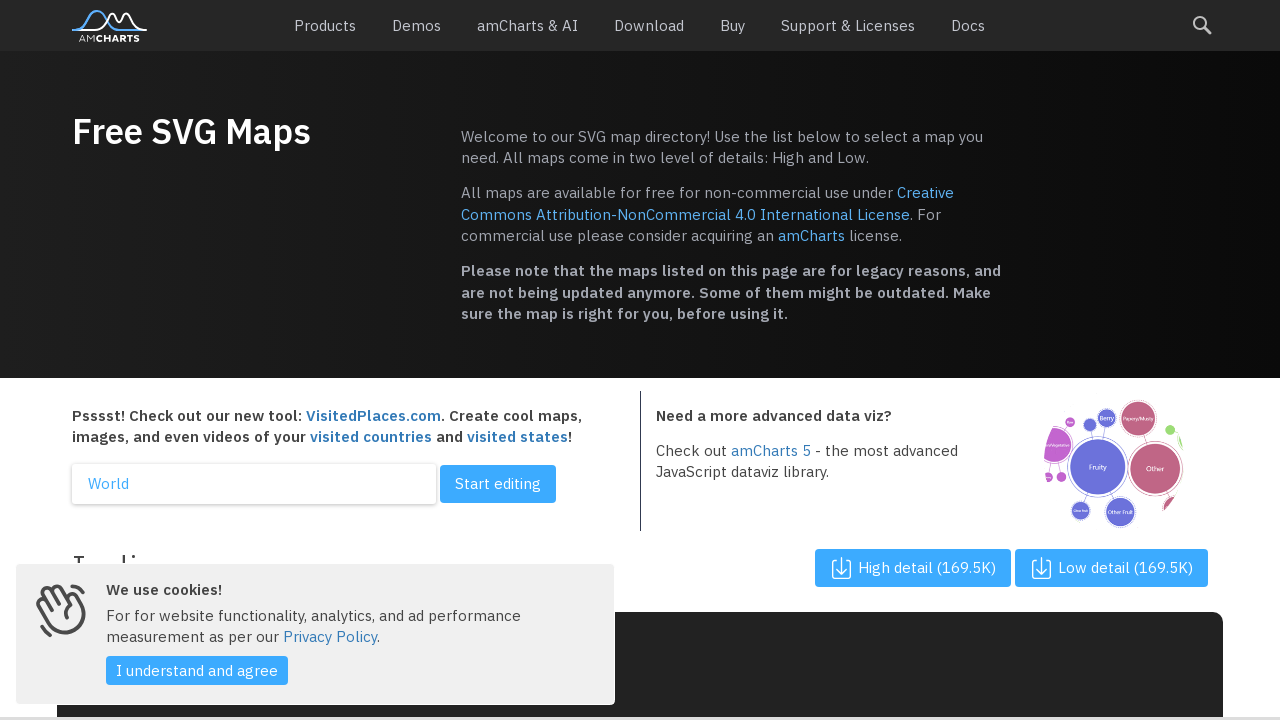